Tests jQuery UI drag and drop functionality by dragging an element from source to target within an iframe

Starting URL: https://jqueryui.com/droppable/

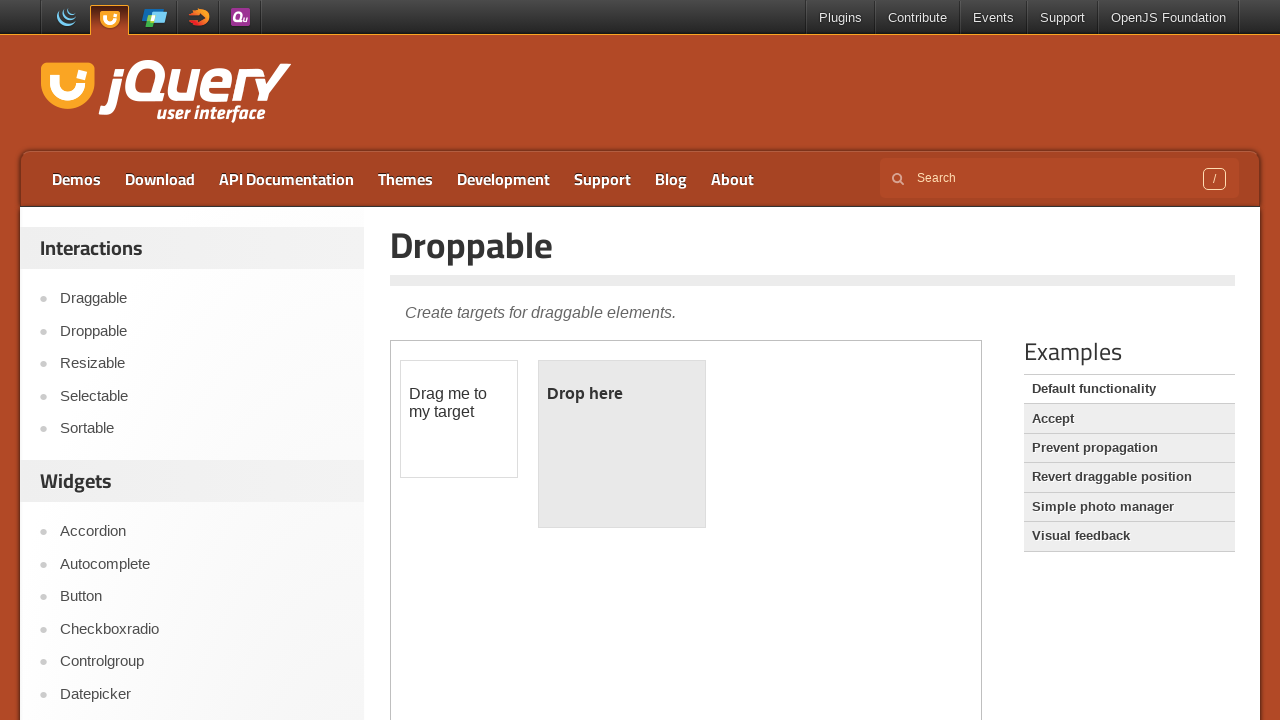

Navigated to jQuery UI droppable demo page
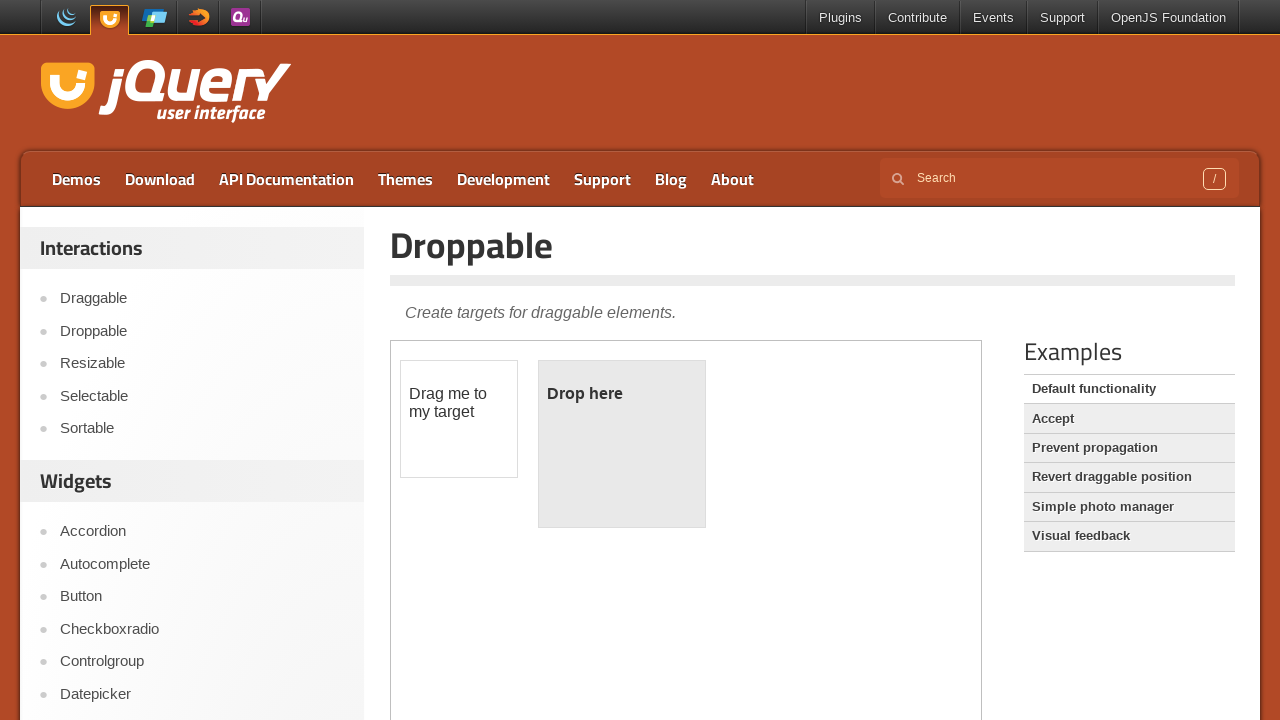

Located the demo frame
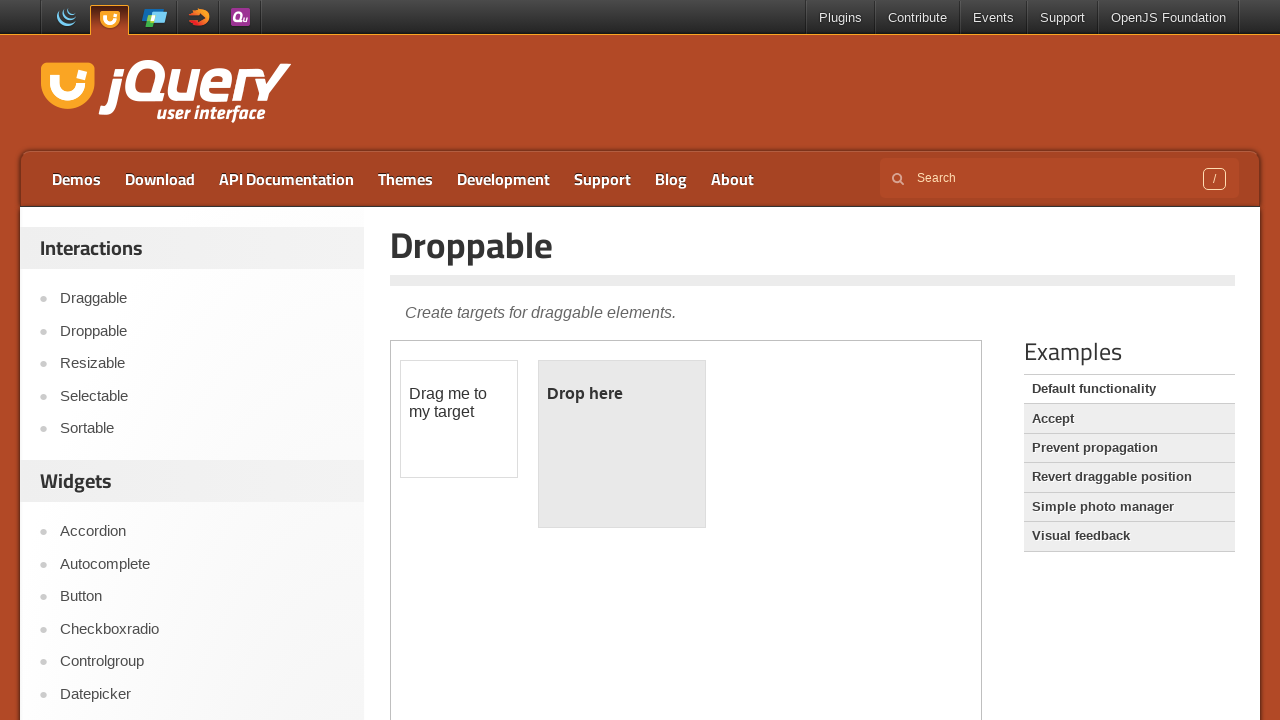

Clicked on the draggable element at (459, 419) on .demo-frame >> internal:control=enter-frame >> #draggable
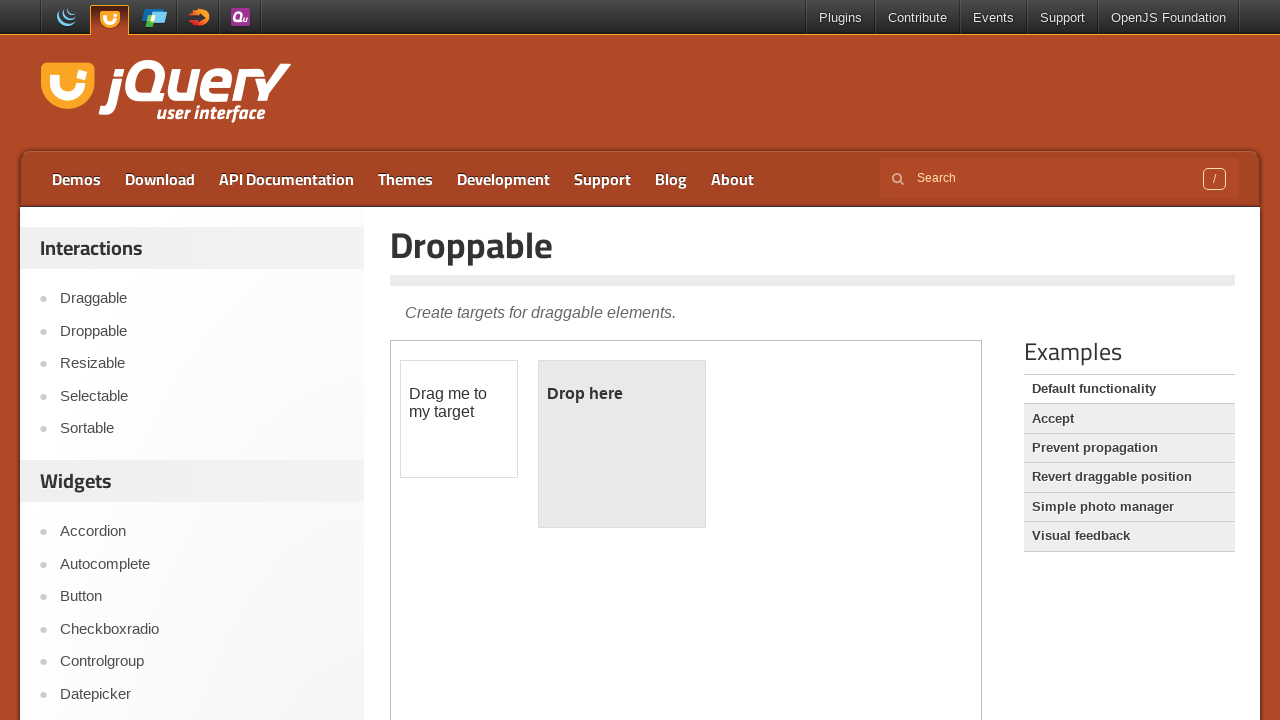

Dragged the draggable element to the droppable target at (622, 444)
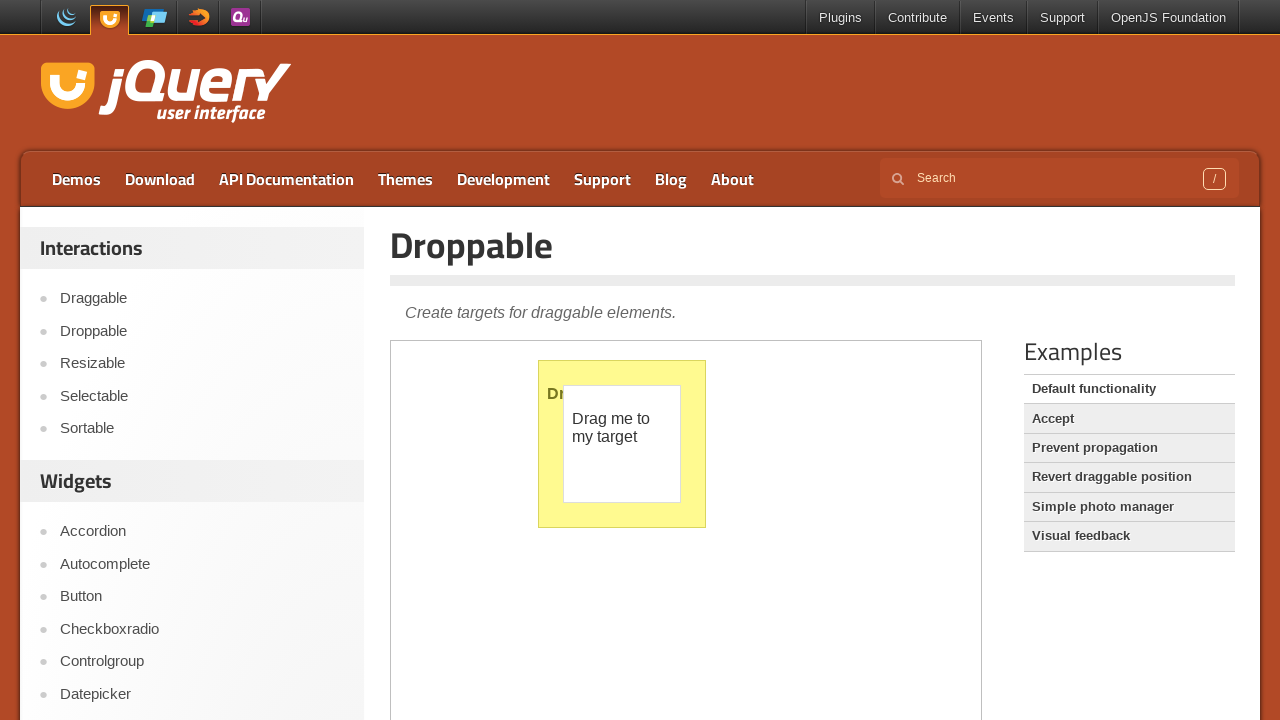

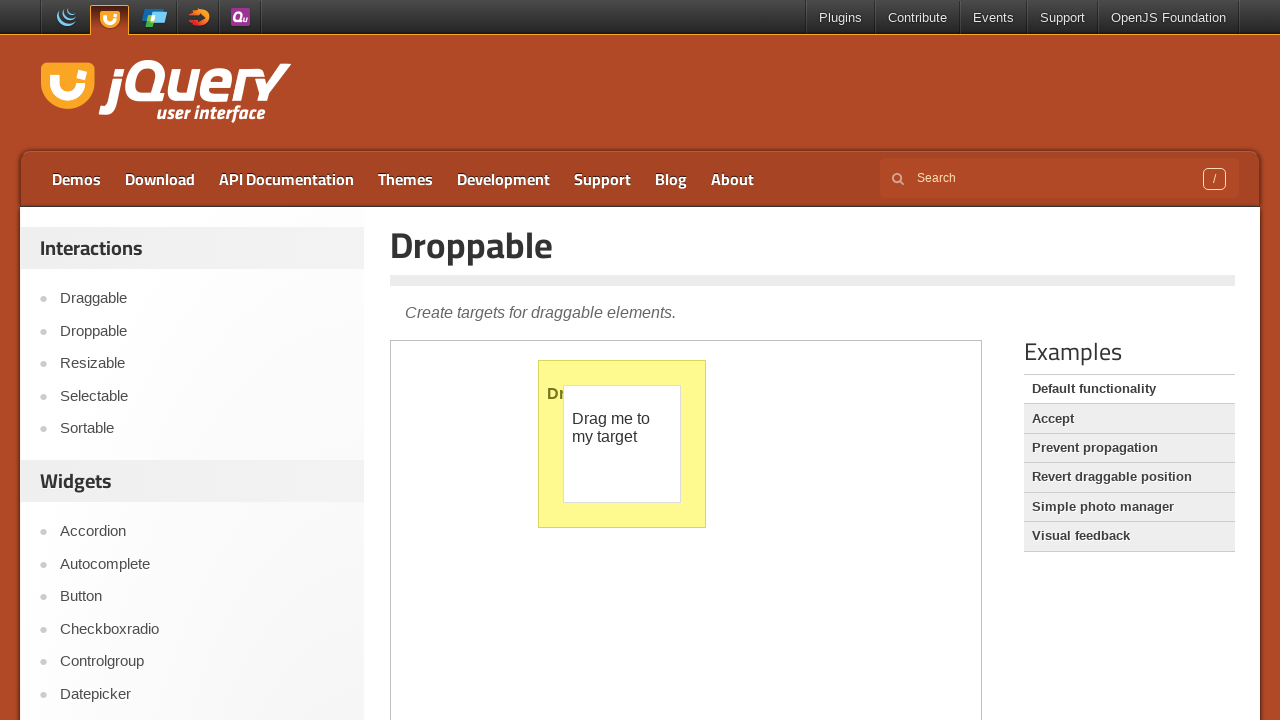